Tests dynamic element addition and removal by clicking Add Element button to create a Delete button, then clicking the Delete button to remove it

Starting URL: https://practice.cydeo.com/add_remove_elements/

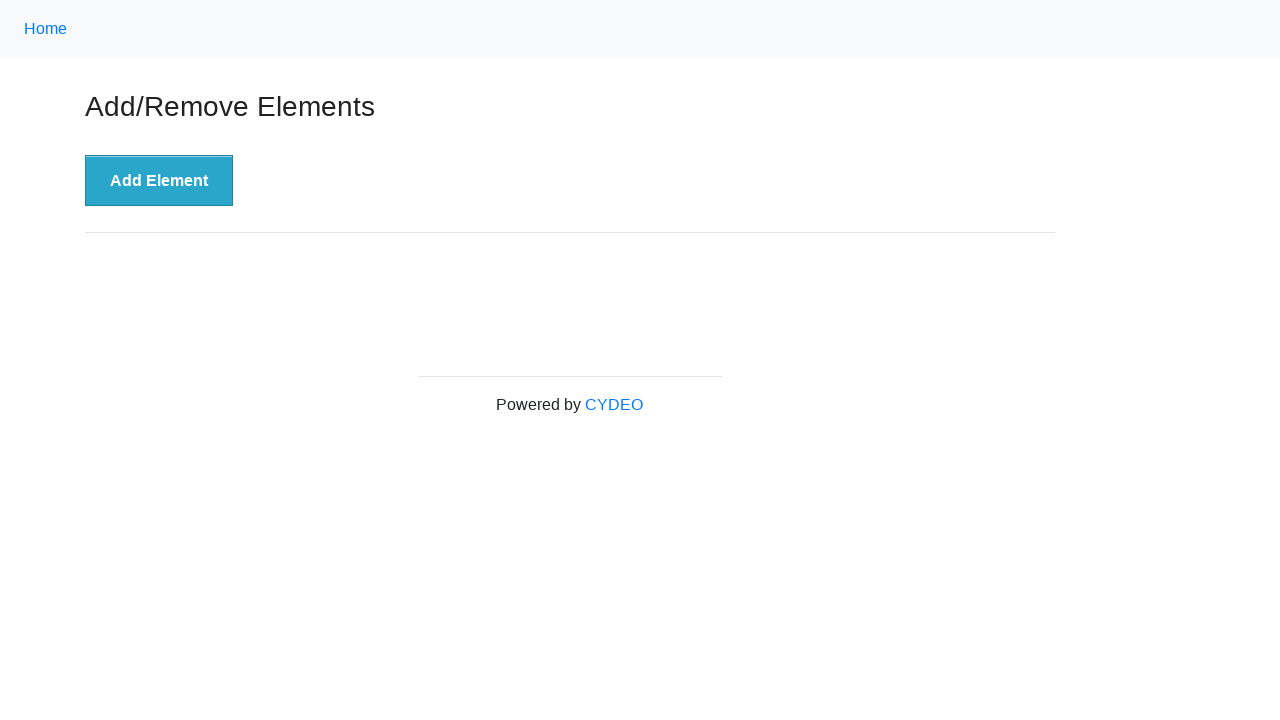

Navigated to Add/Remove Elements practice page
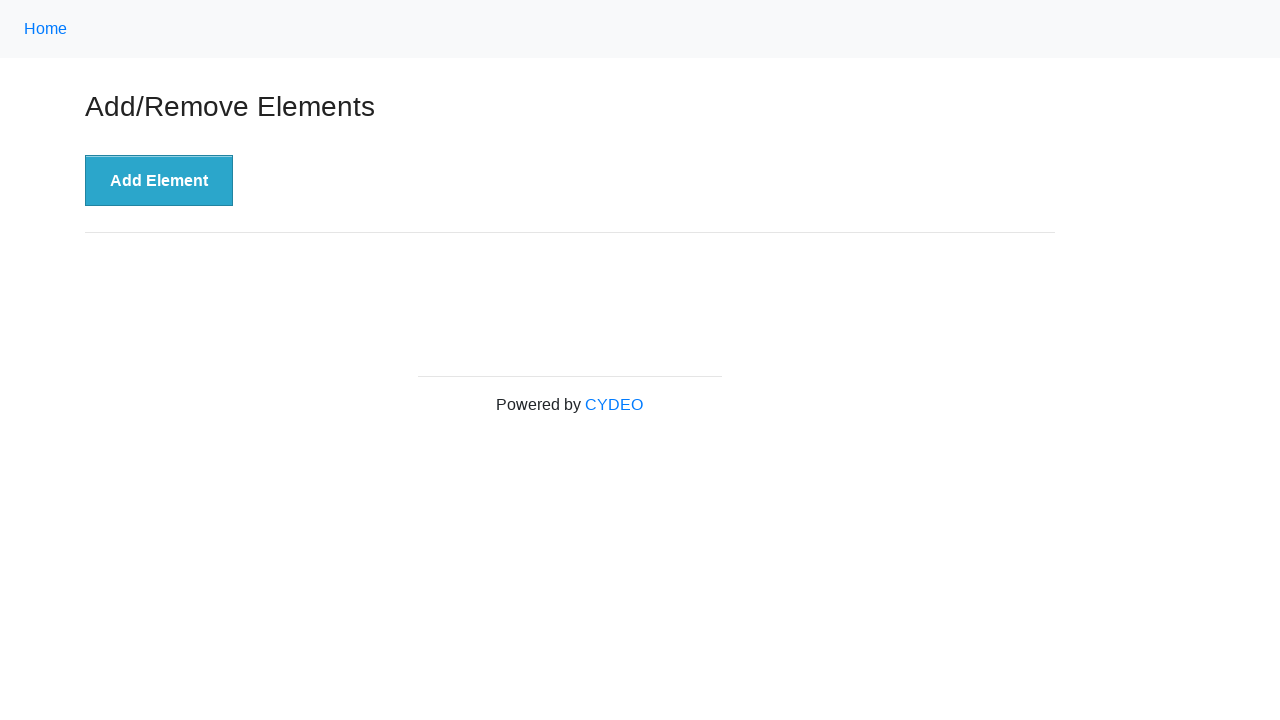

Clicked Add Element button to create a Delete button at (159, 181) on button[onclick='addElement()']
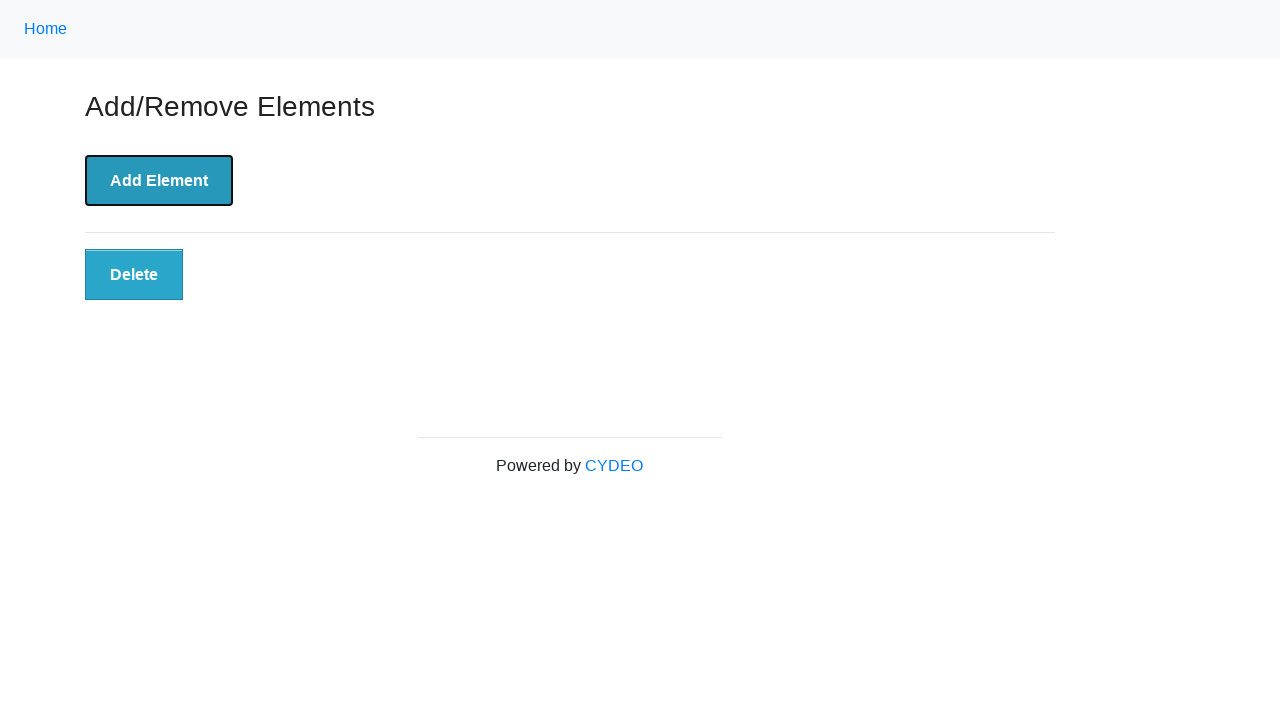

Delete button appeared on the page
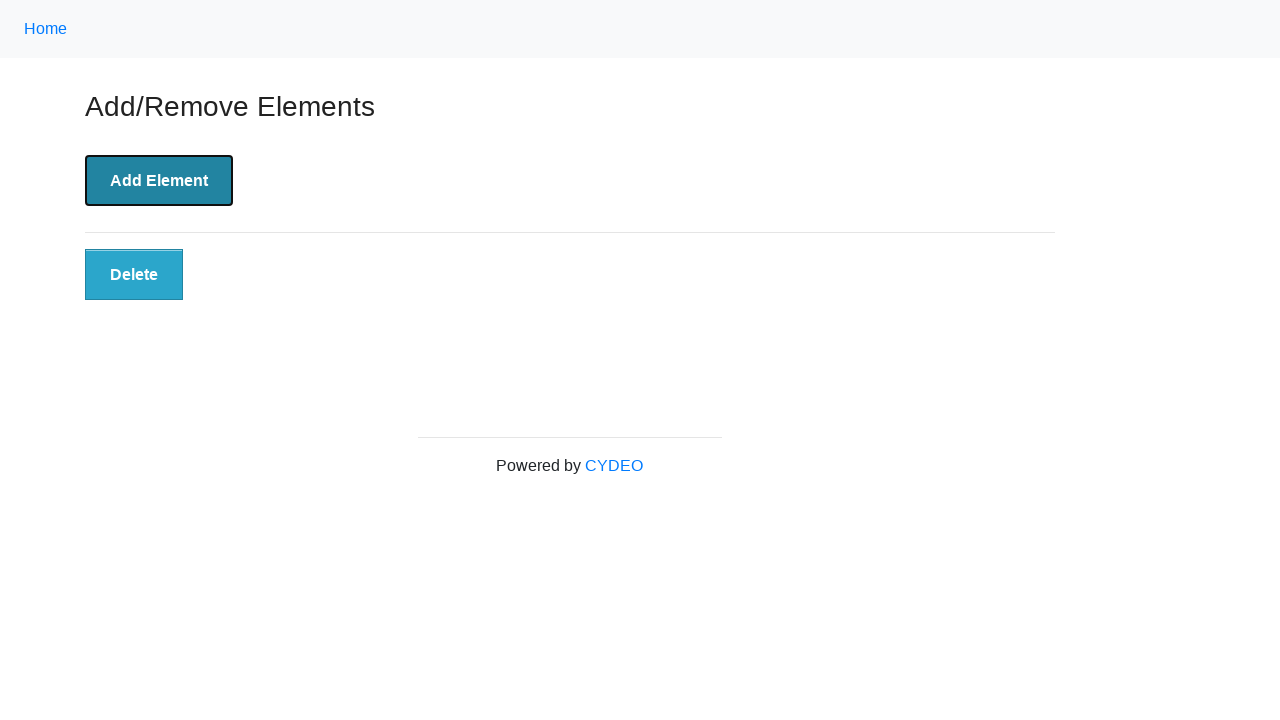

Clicked Delete button to remove the dynamically added element at (134, 275) on button.added-manually
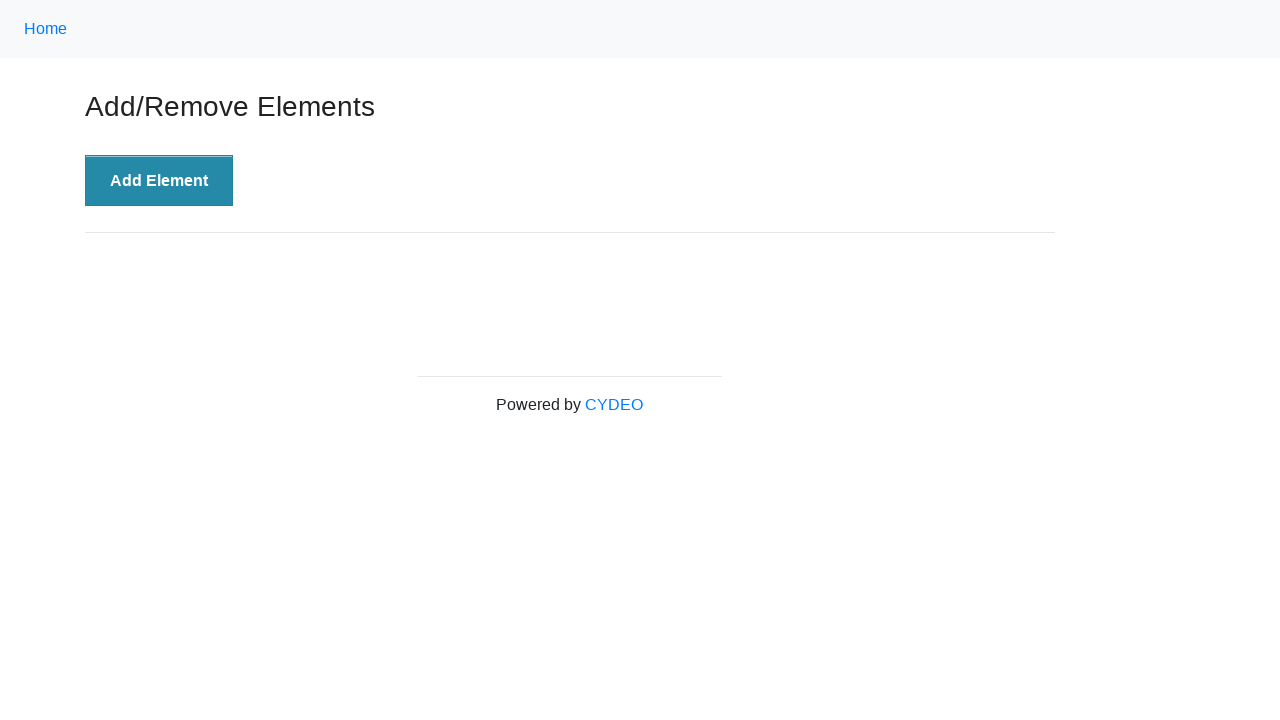

Verified Delete button was successfully removed from the page
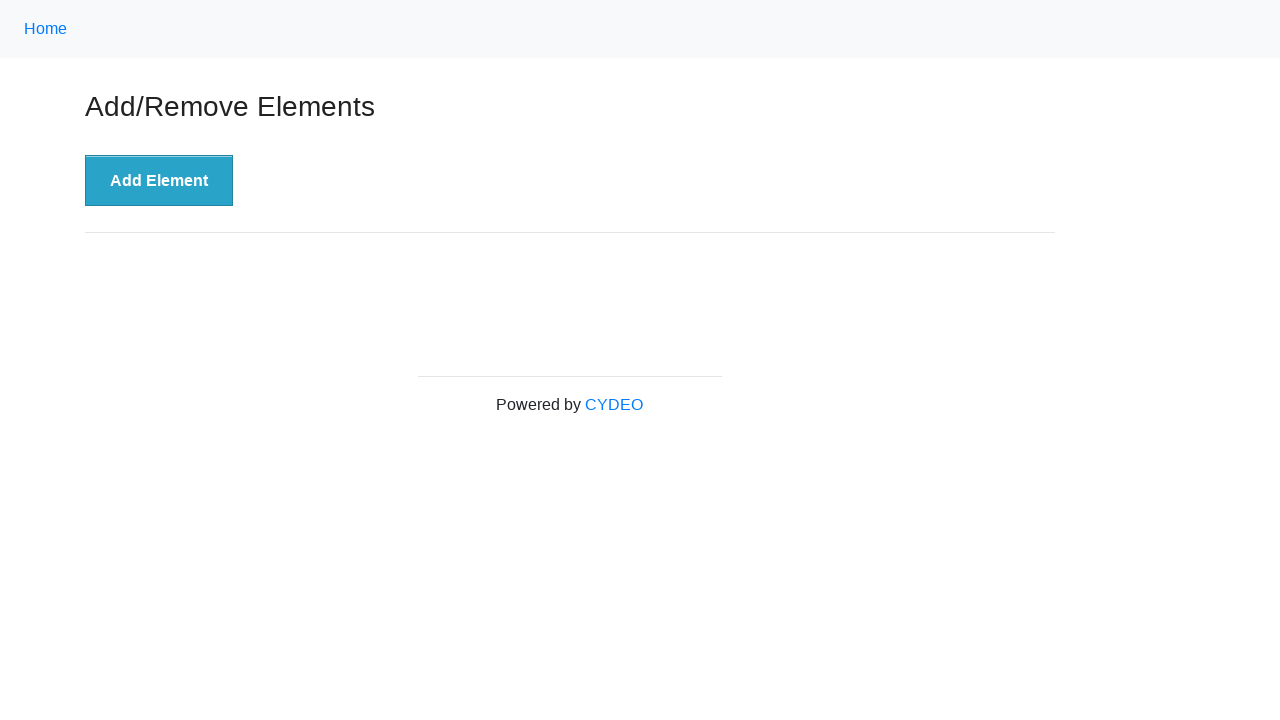

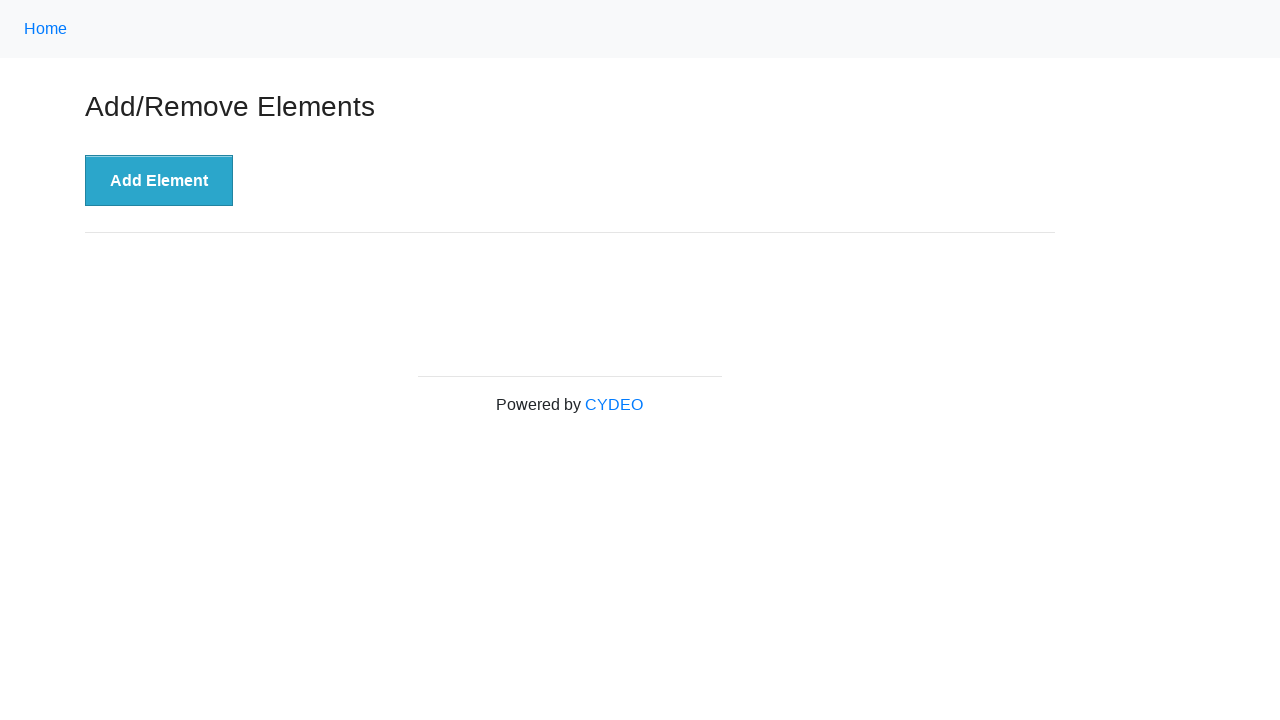